Tests A/B test opt-out functionality by first verifying the page shows an A/B test variation, then adding an opt-out cookie, refreshing the page, and confirming the opt-out was successful.

Starting URL: http://the-internet.herokuapp.com/abtest

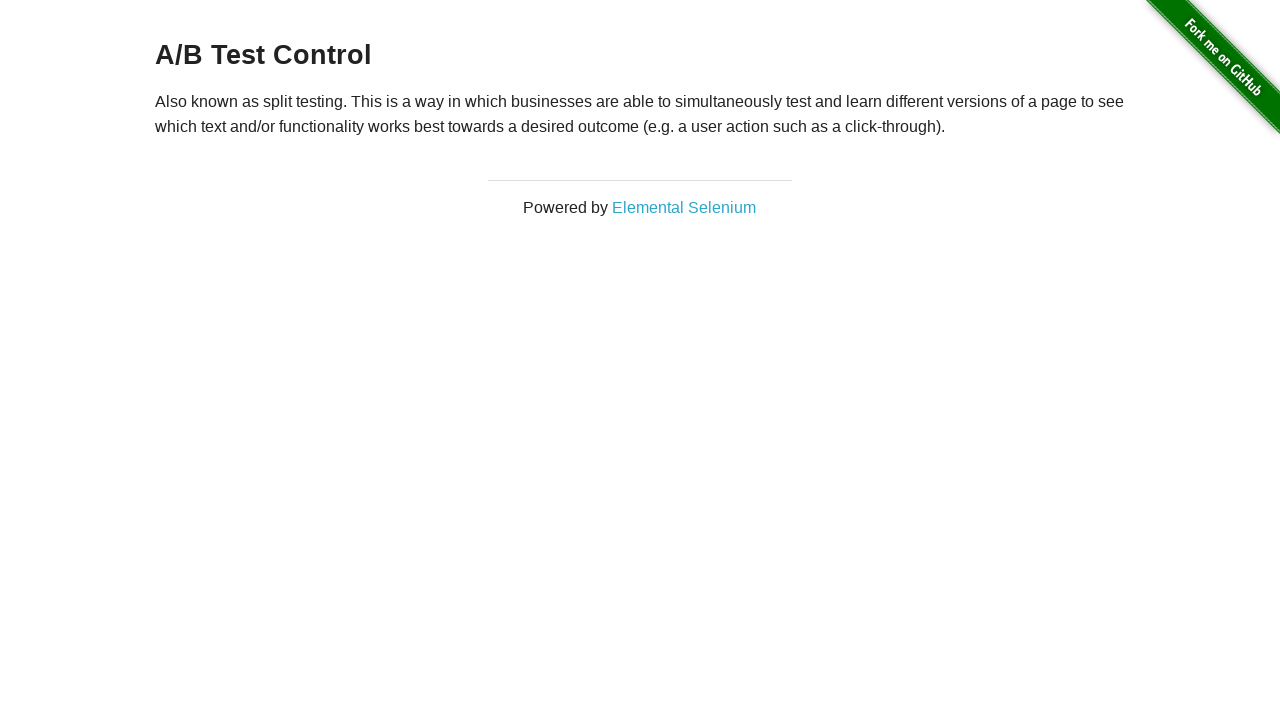

Located h3 heading element
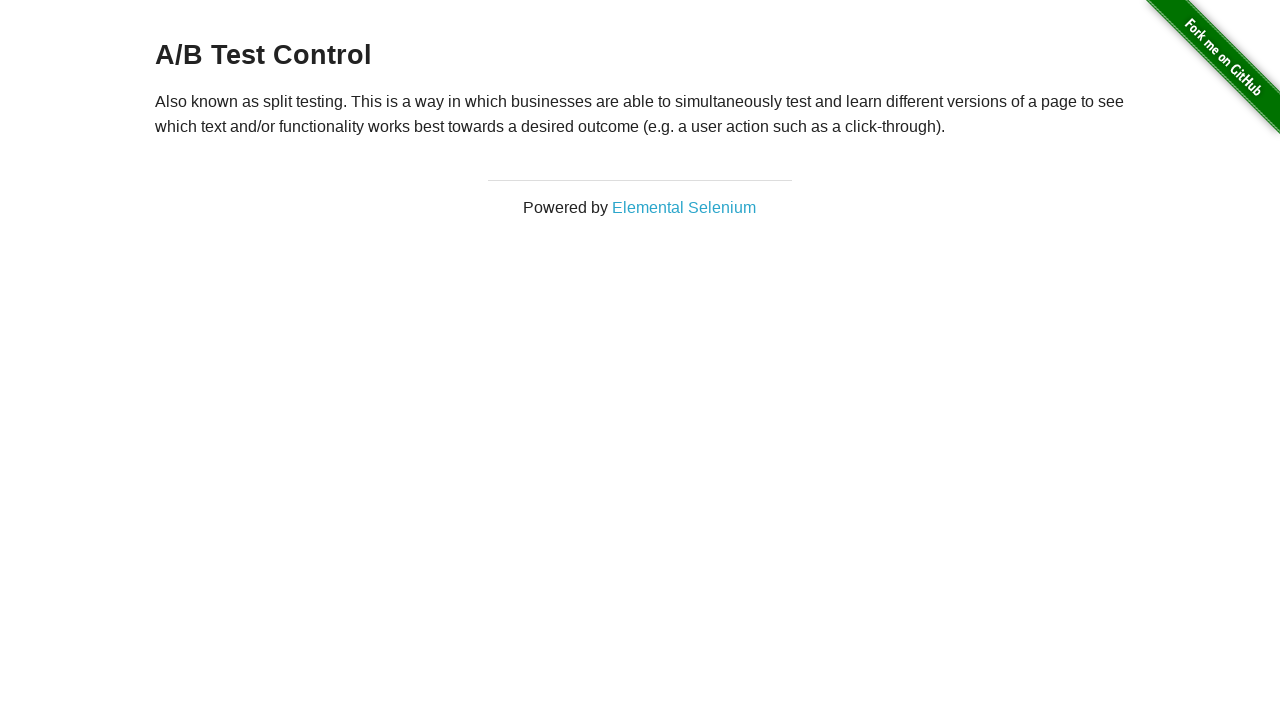

Retrieved heading text content
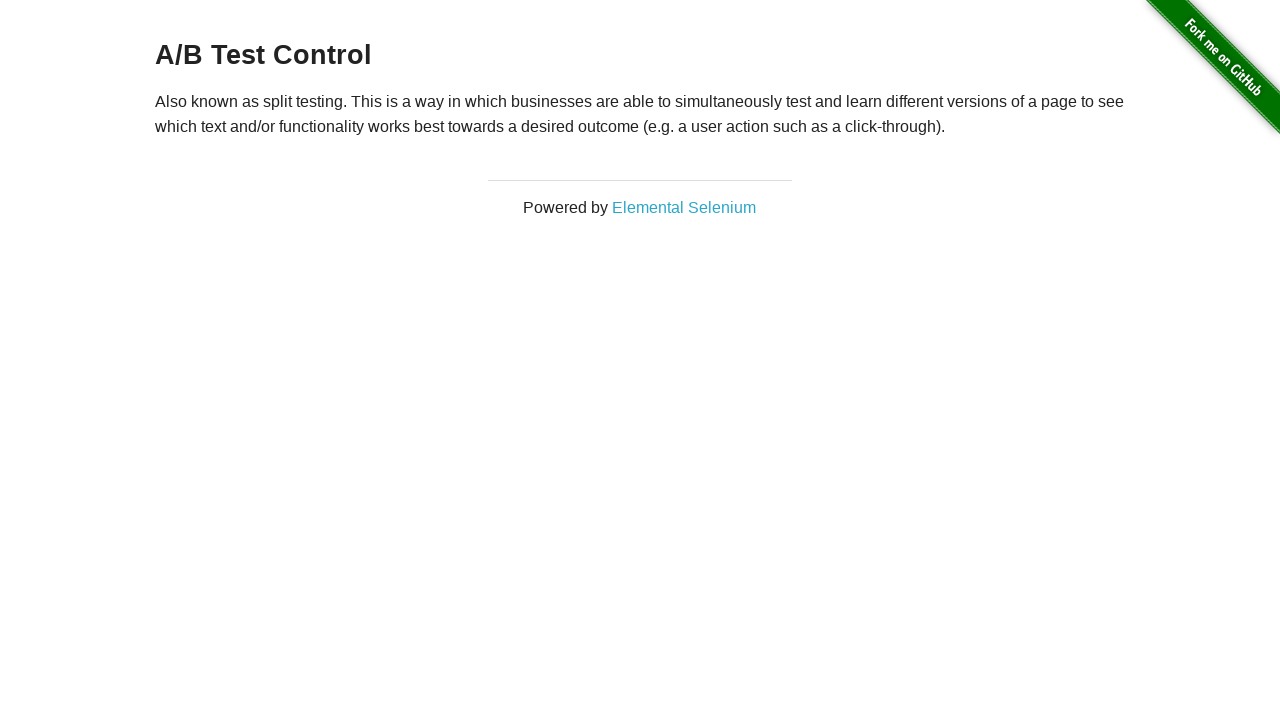

Verified page shows A/B test variation (Variation 1 or Control)
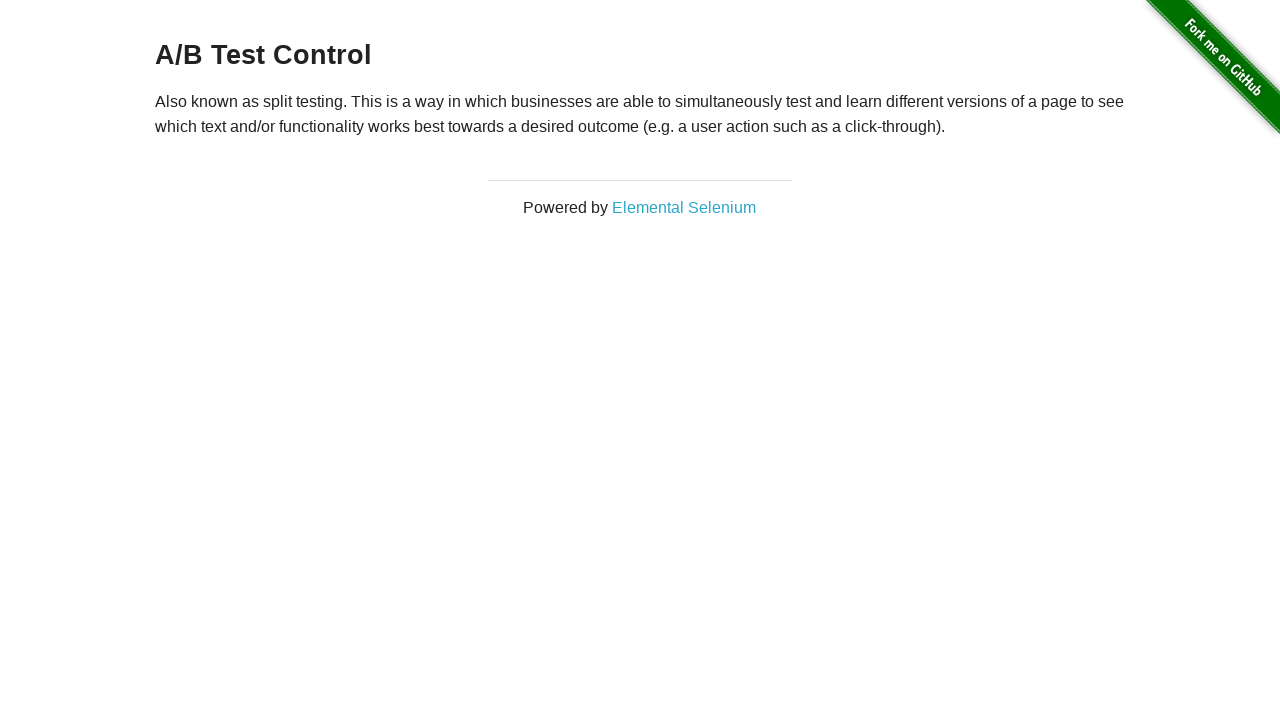

Added optimizelyOptOut cookie to context
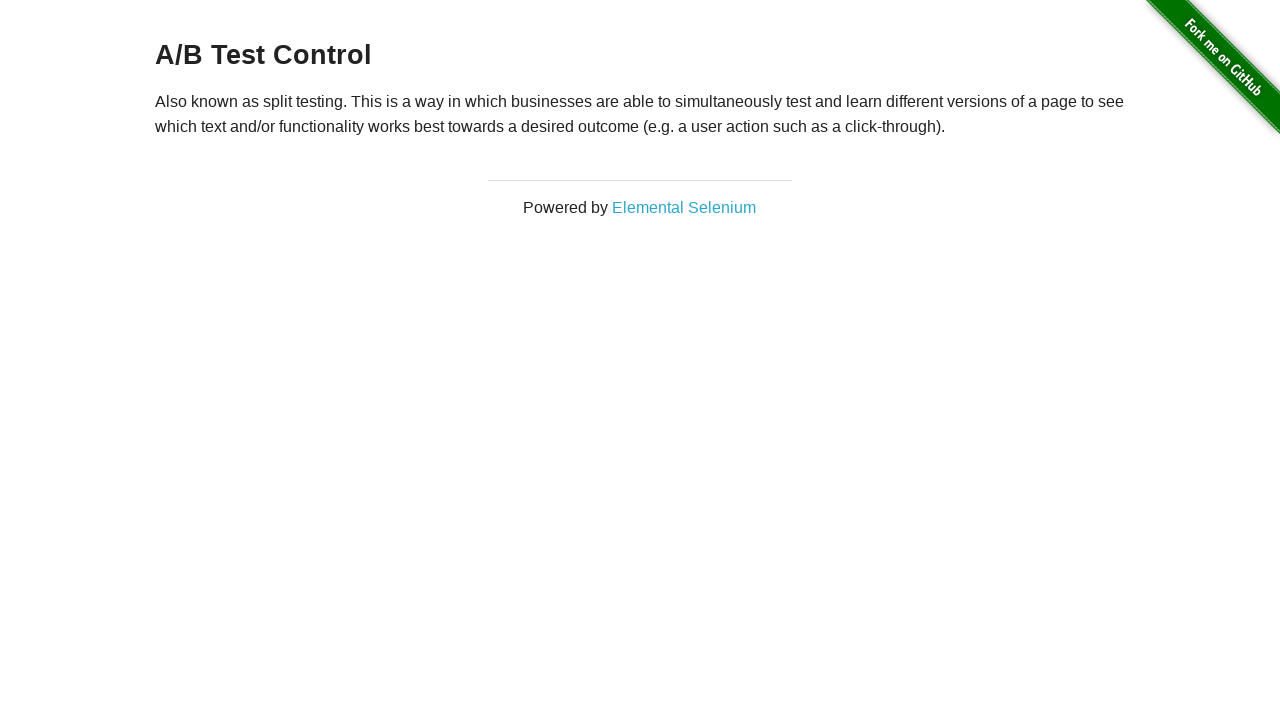

Reloaded page after adding opt-out cookie
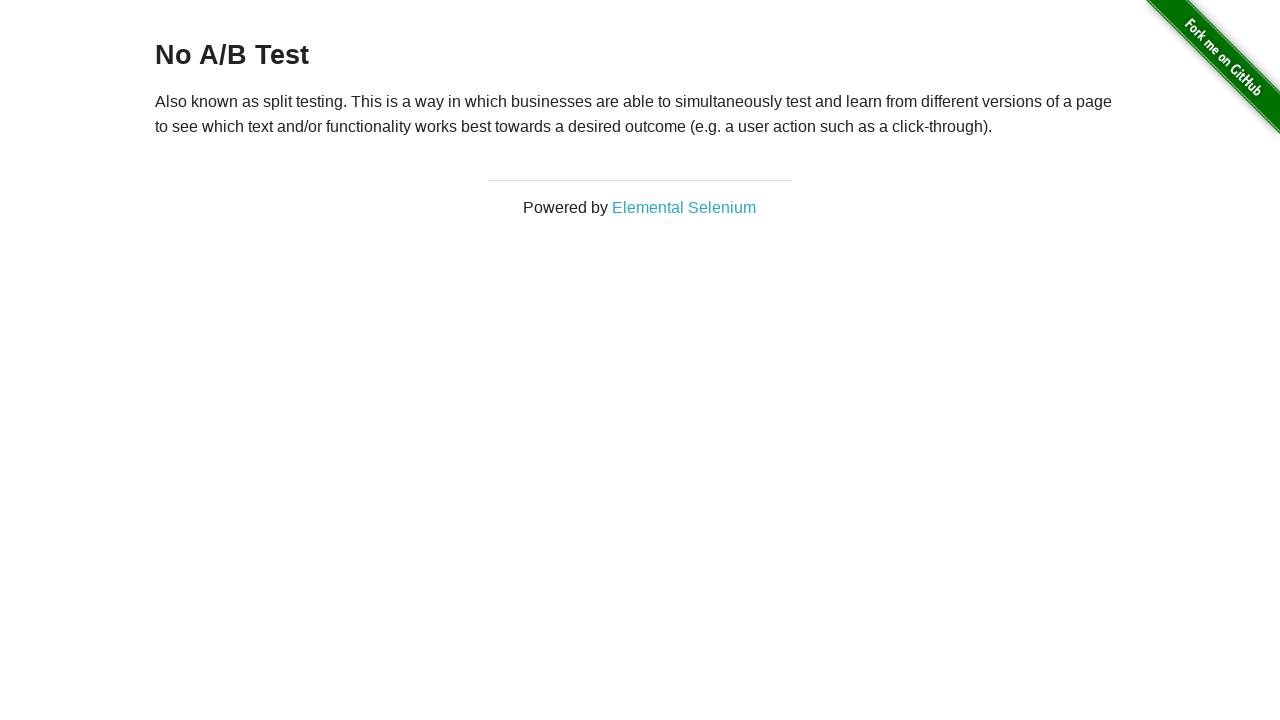

Retrieved heading text content after page reload
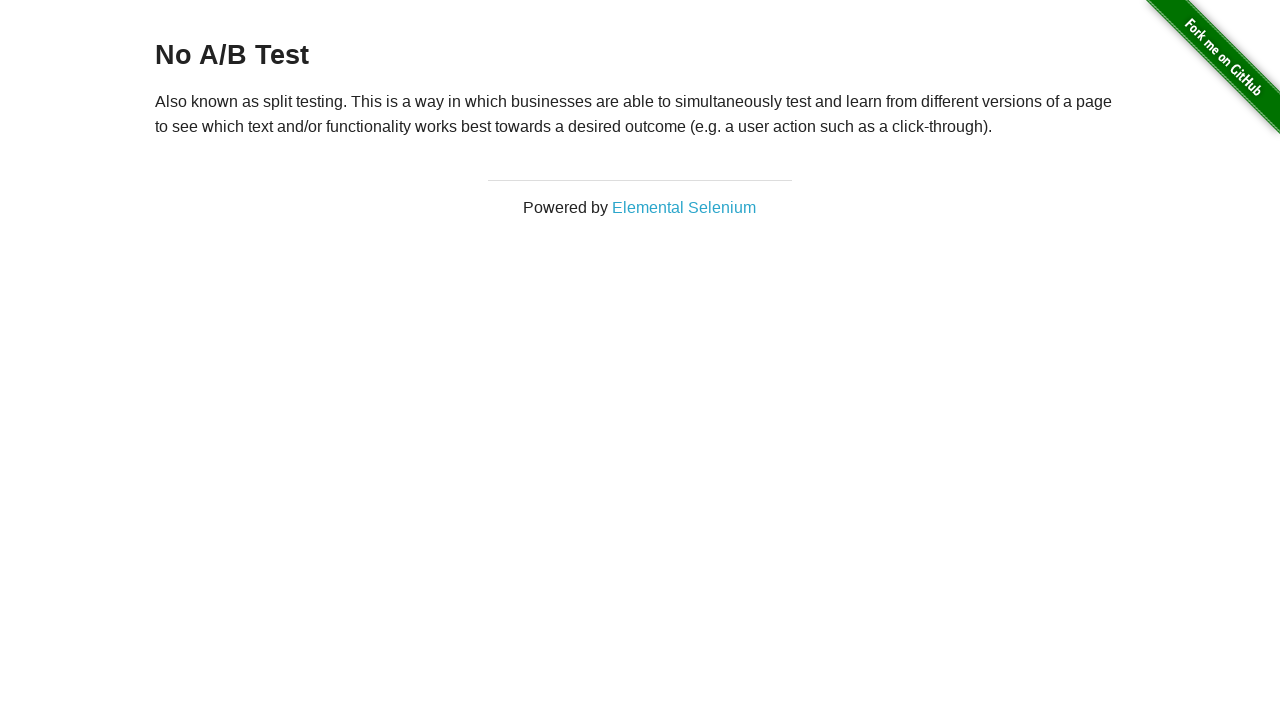

Verified opt-out successful - page shows 'No A/B Test'
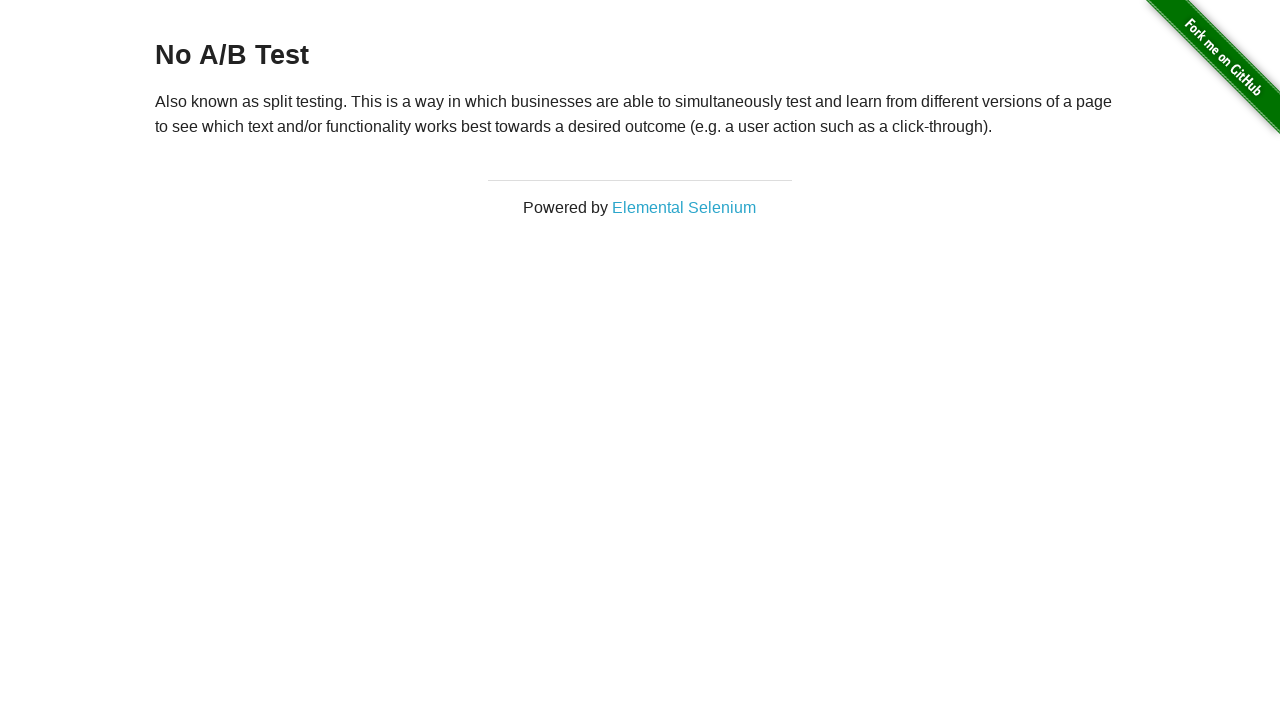

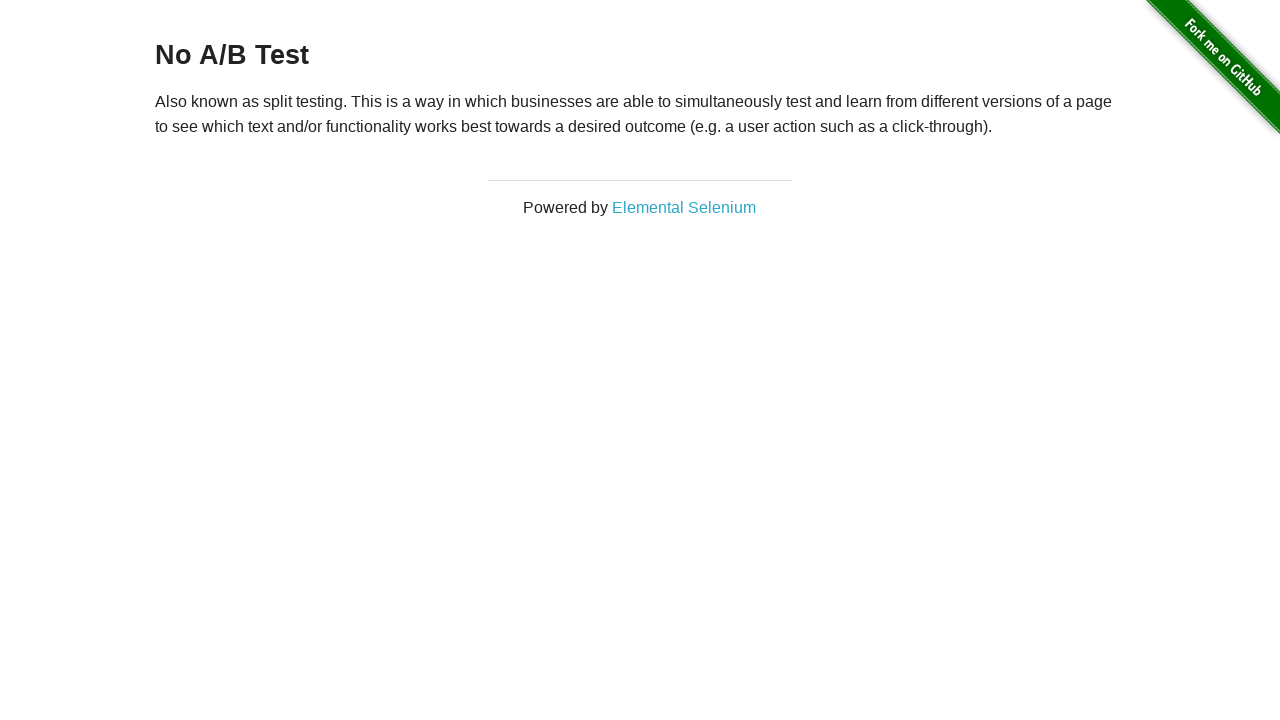